Tests filtering to display only active (non-completed) items

Starting URL: https://demo.playwright.dev/todomvc

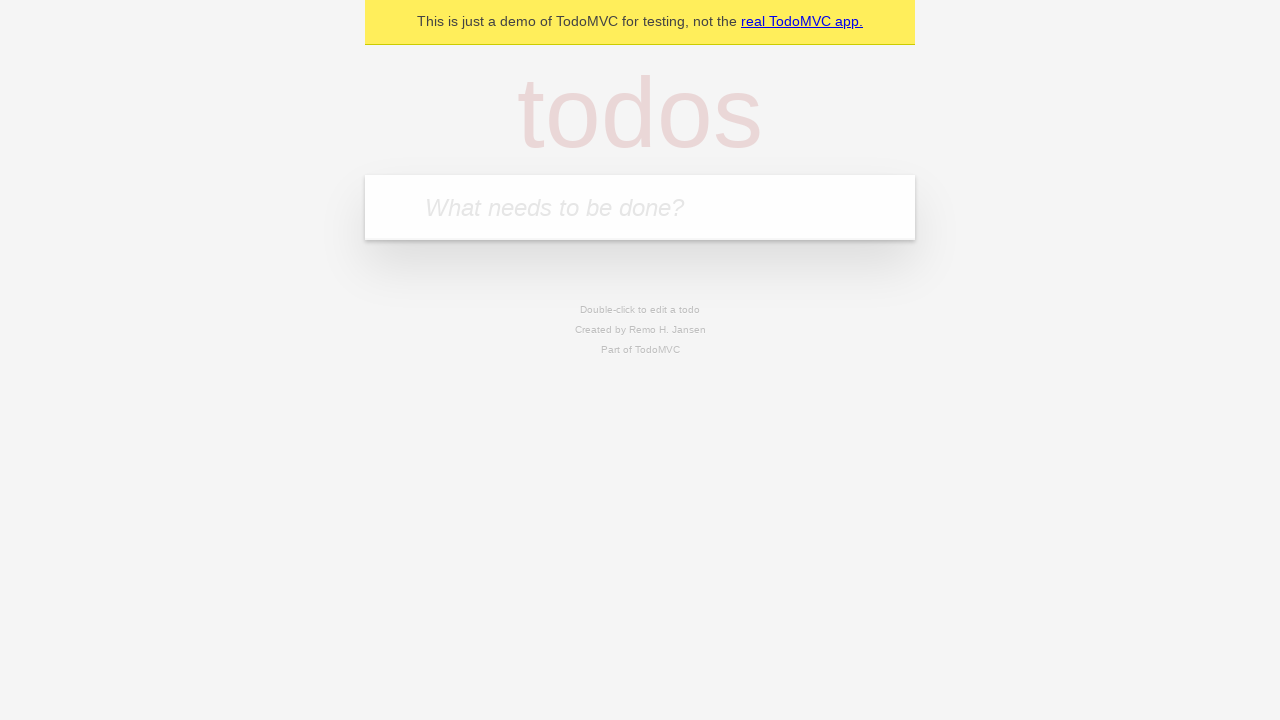

Filled todo input with 'buy some cheese' on internal:attr=[placeholder="What needs to be done?"i]
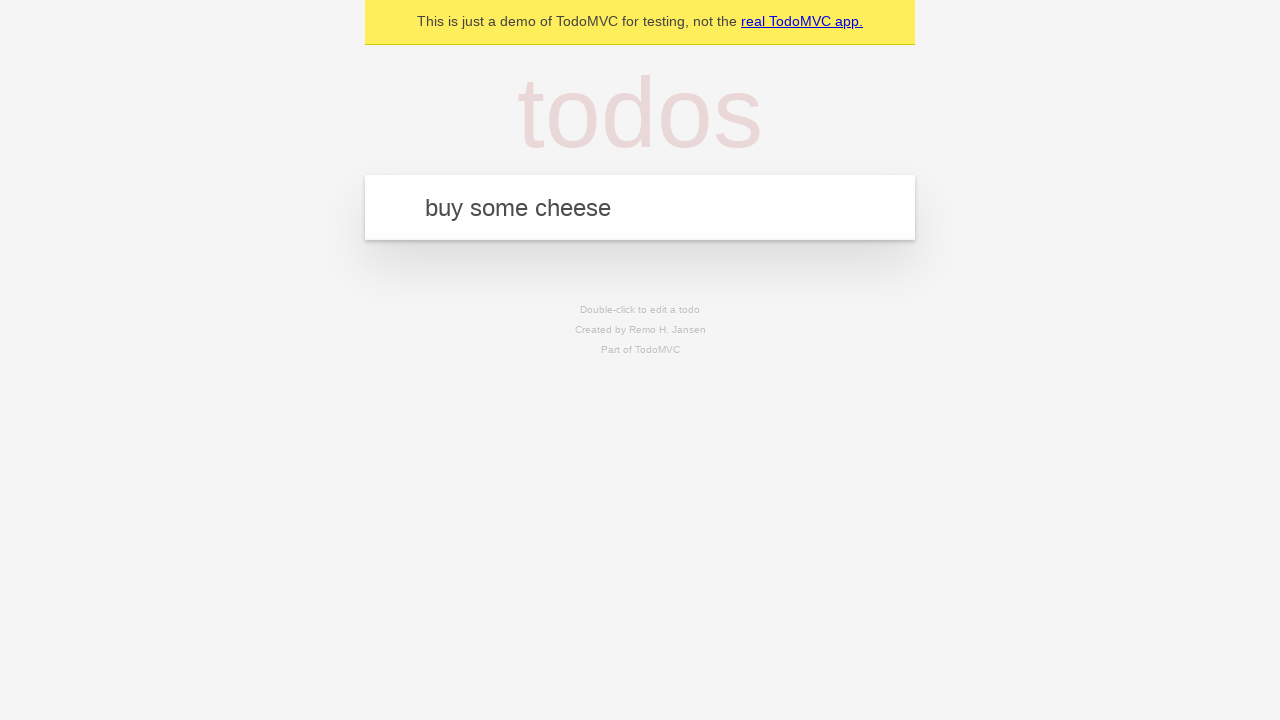

Pressed Enter to create first todo on internal:attr=[placeholder="What needs to be done?"i]
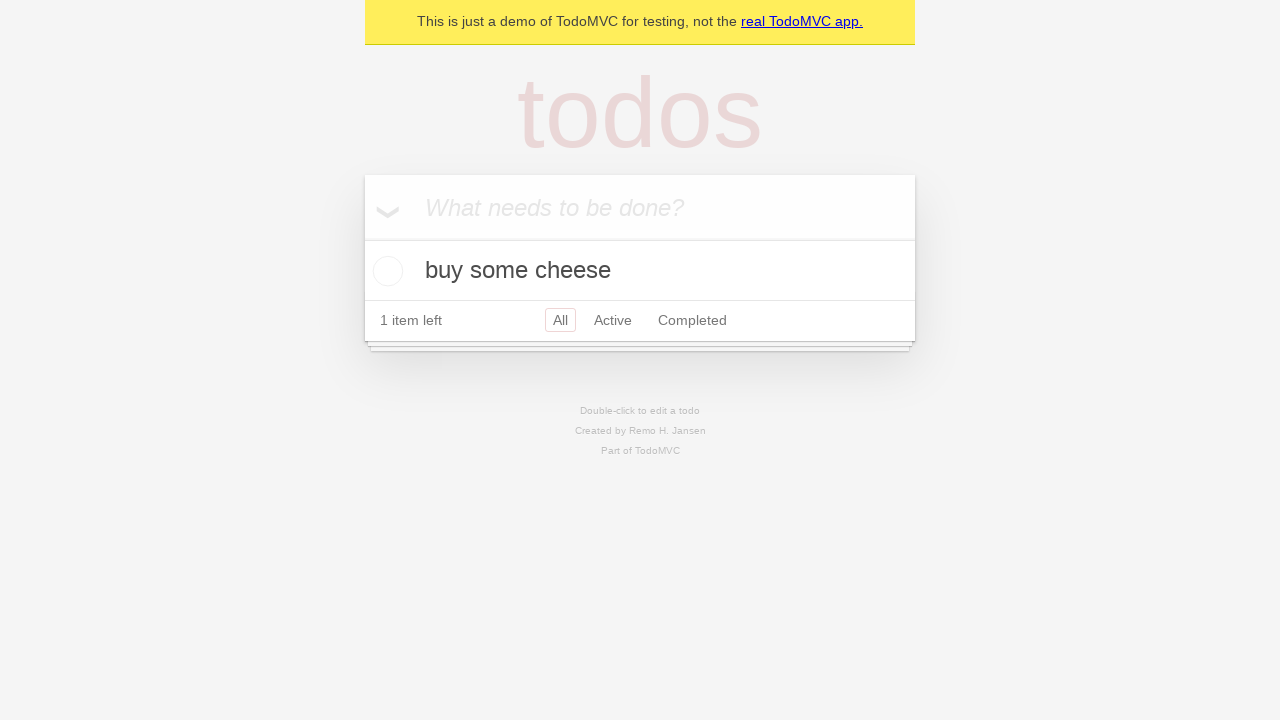

Filled todo input with 'feed the cat' on internal:attr=[placeholder="What needs to be done?"i]
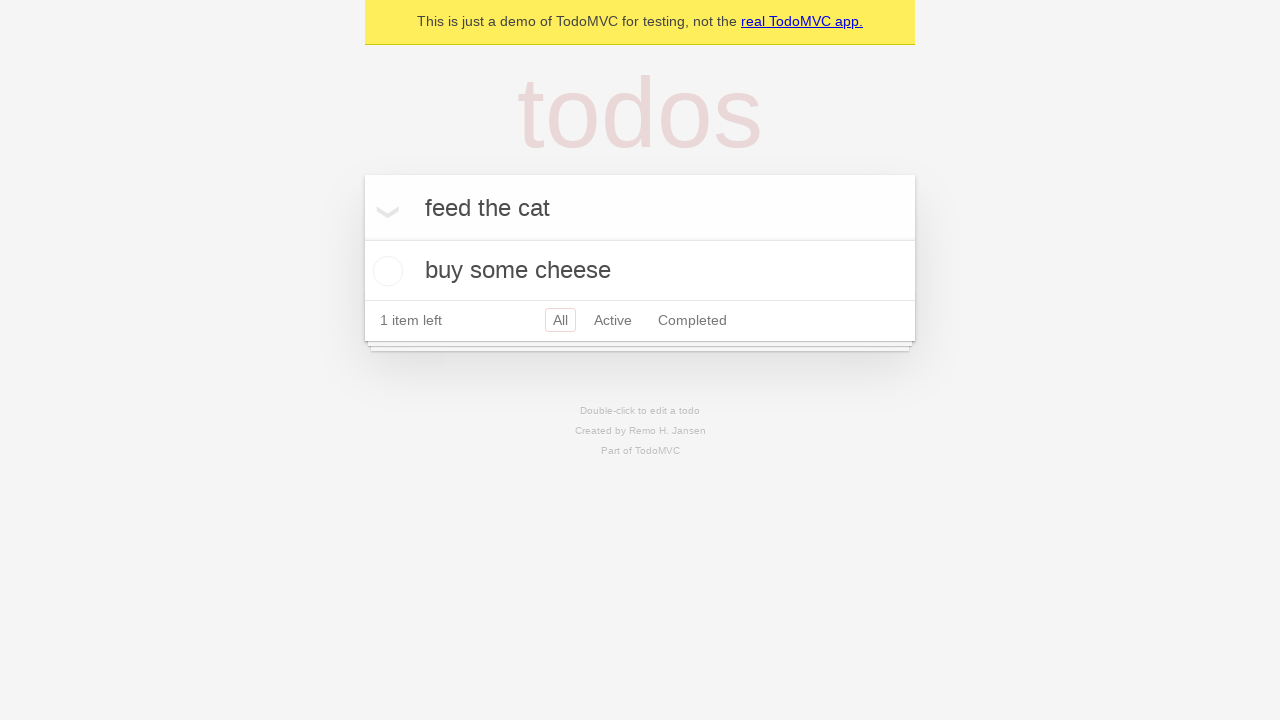

Pressed Enter to create second todo on internal:attr=[placeholder="What needs to be done?"i]
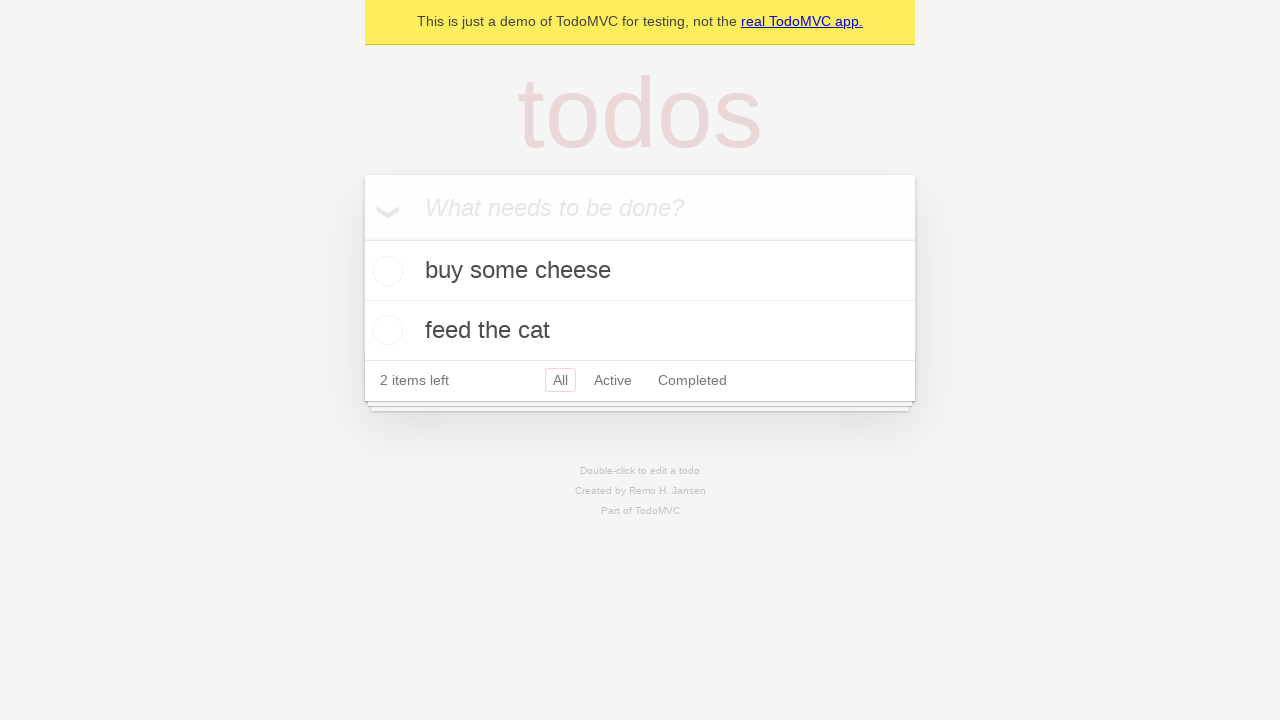

Filled todo input with 'book a doctors appointment' on internal:attr=[placeholder="What needs to be done?"i]
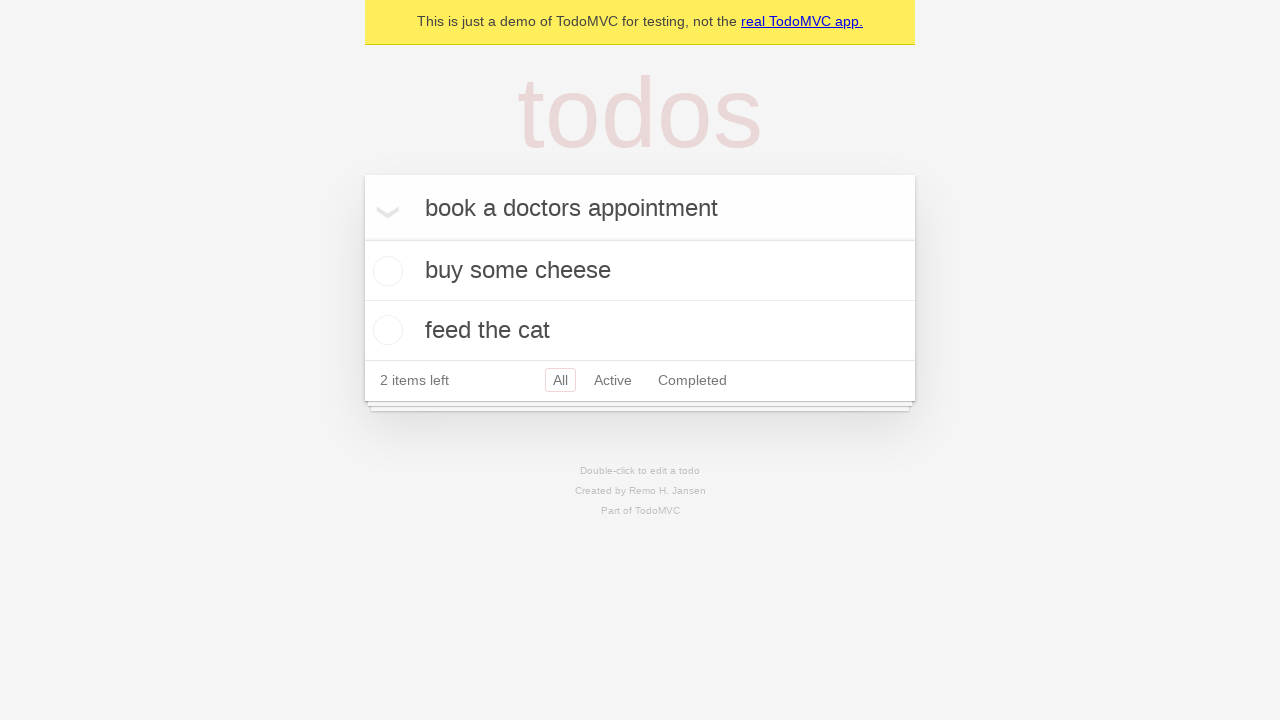

Pressed Enter to create third todo on internal:attr=[placeholder="What needs to be done?"i]
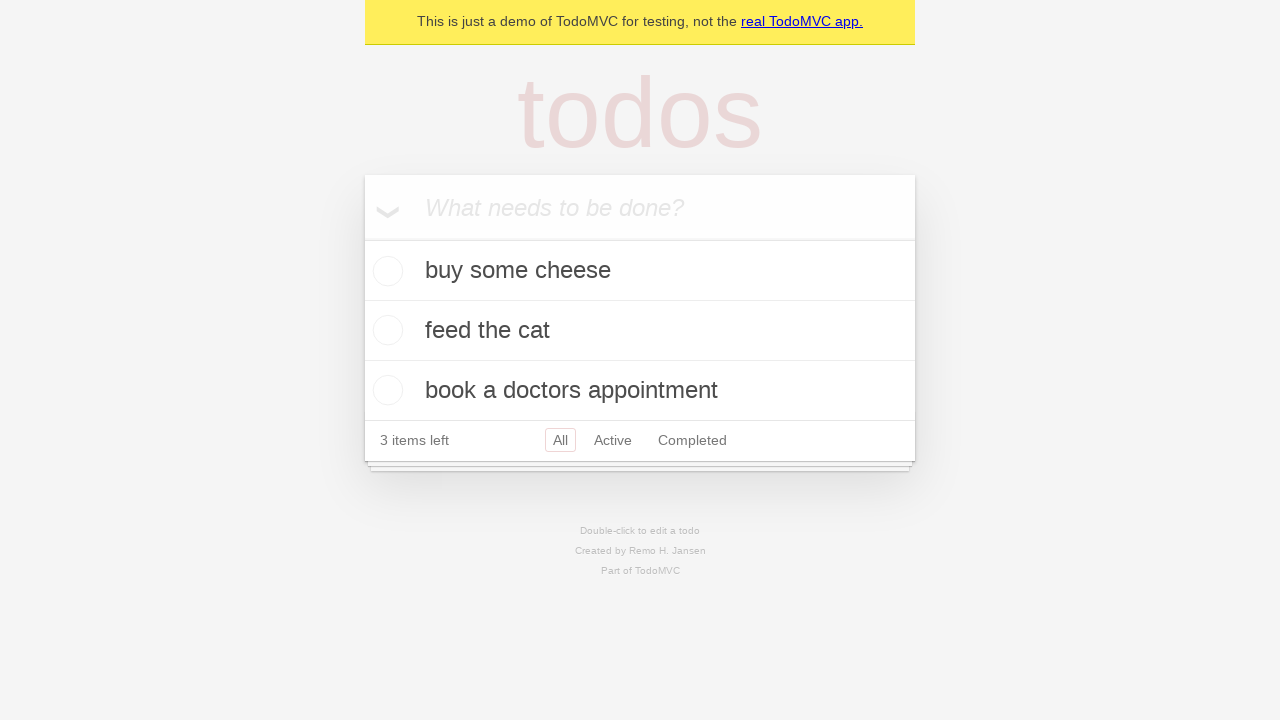

Marked second todo as completed at (385, 330) on internal:testid=[data-testid="todo-item"s] >> nth=1 >> internal:role=checkbox
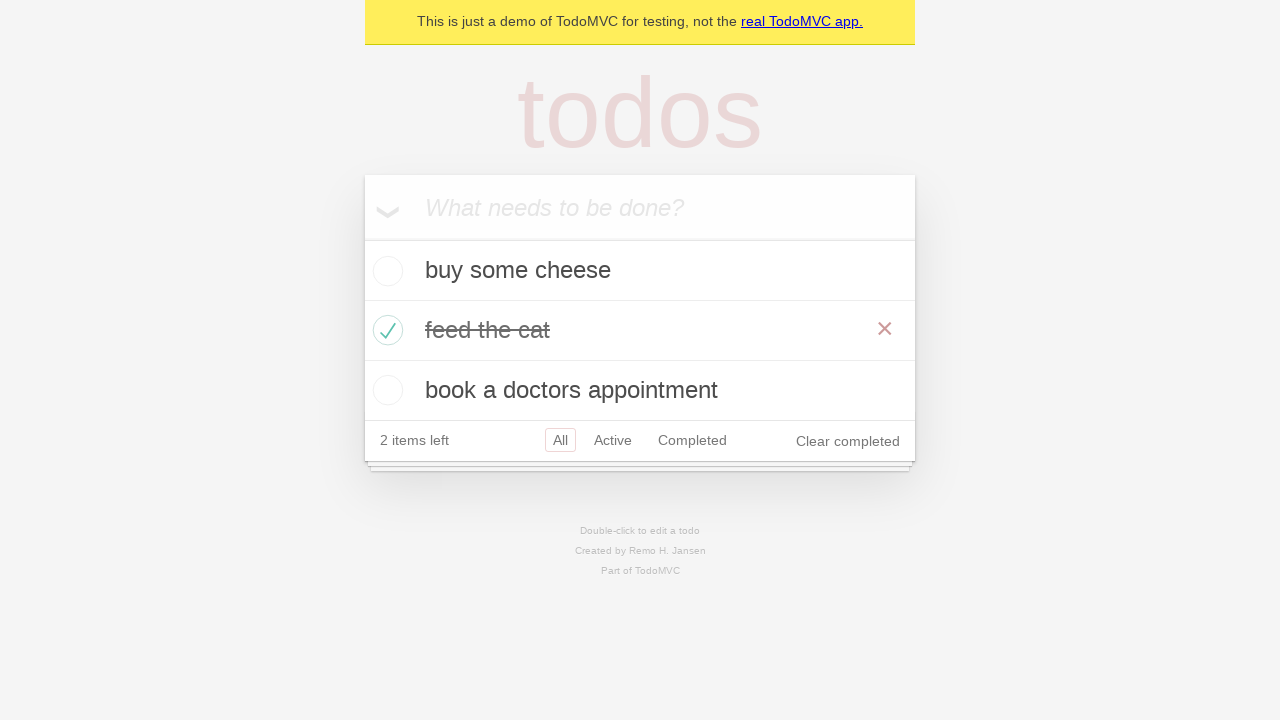

Clicked Active filter link to display only active items at (613, 440) on internal:role=link[name="Active"i]
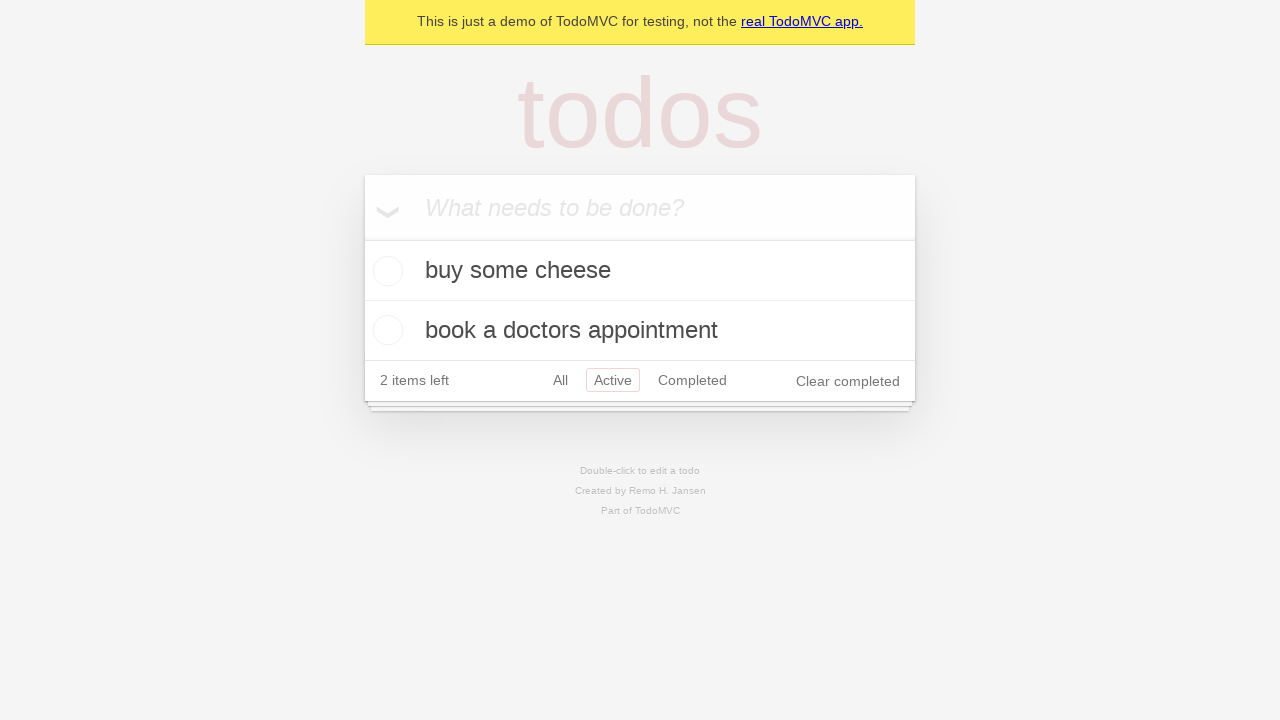

Filter applied and active todos are now displayed
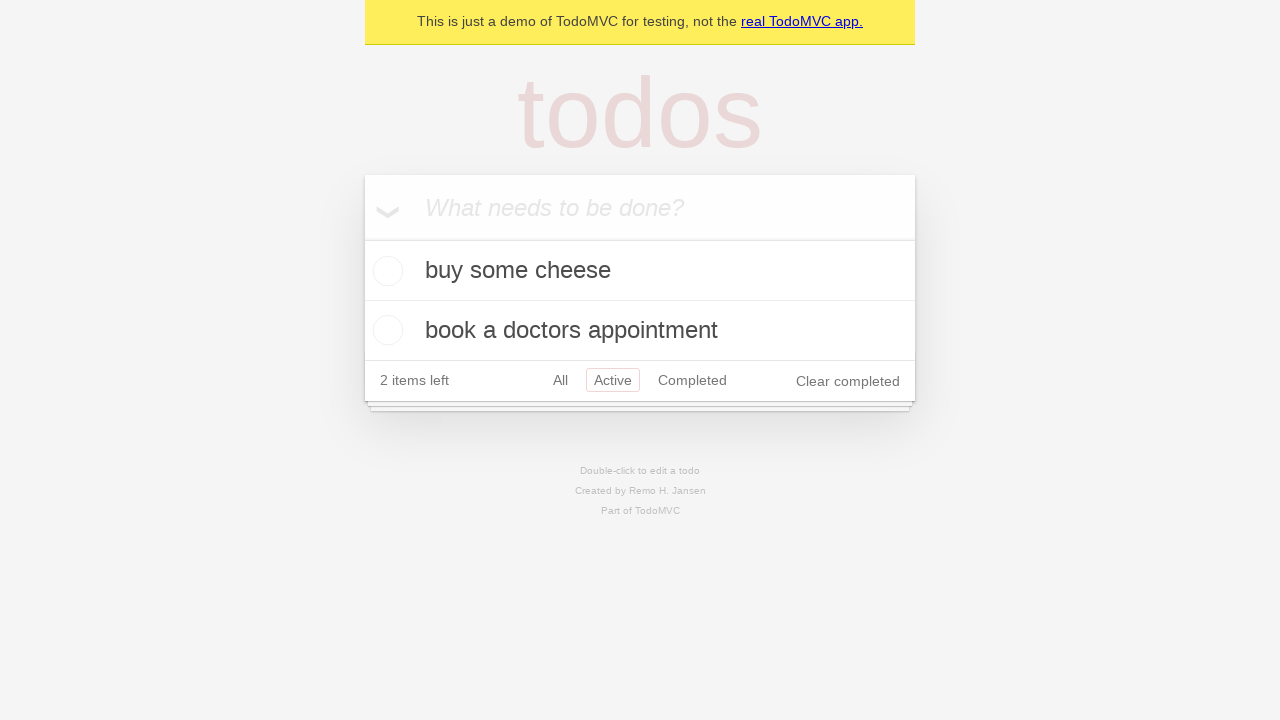

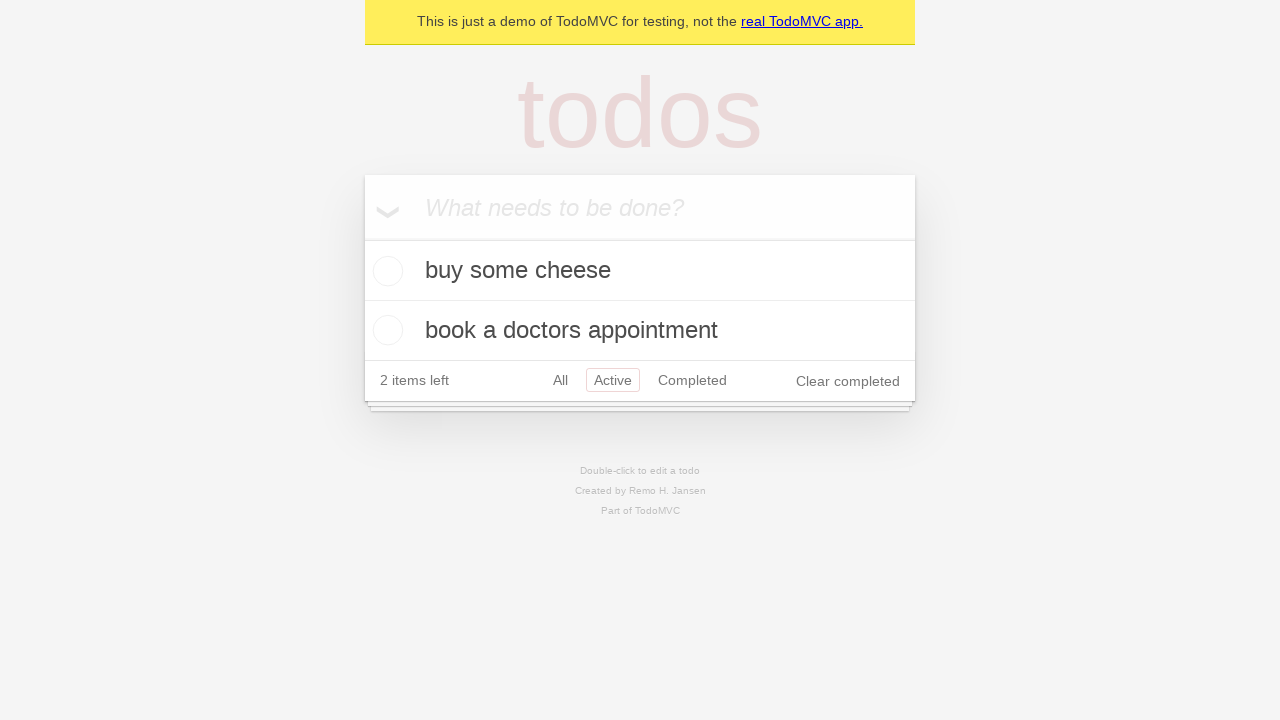